Tests nested iframe handling by navigating to a demo page, switching through nested iframes, and filling a text input field

Starting URL: https://demo.automationtesting.in/Frames.html

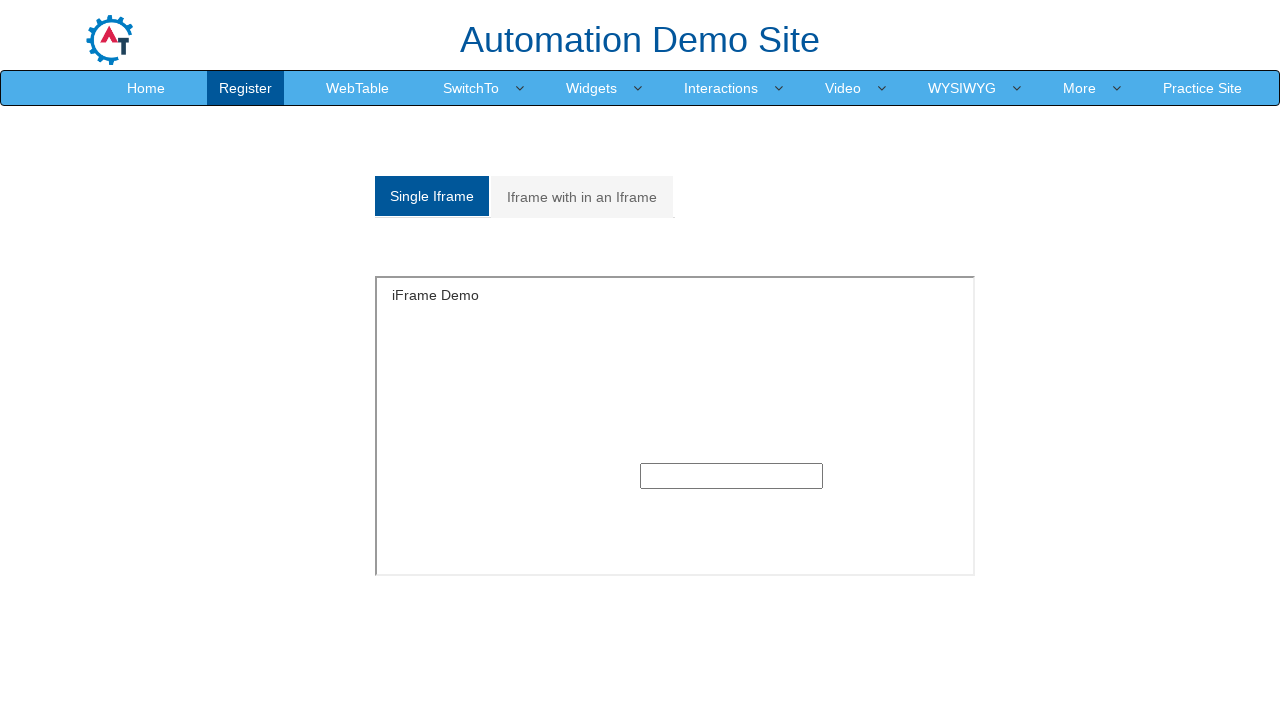

Clicked on the nested frames tab at (582, 197) on (//a[@class='analystic'])[2]
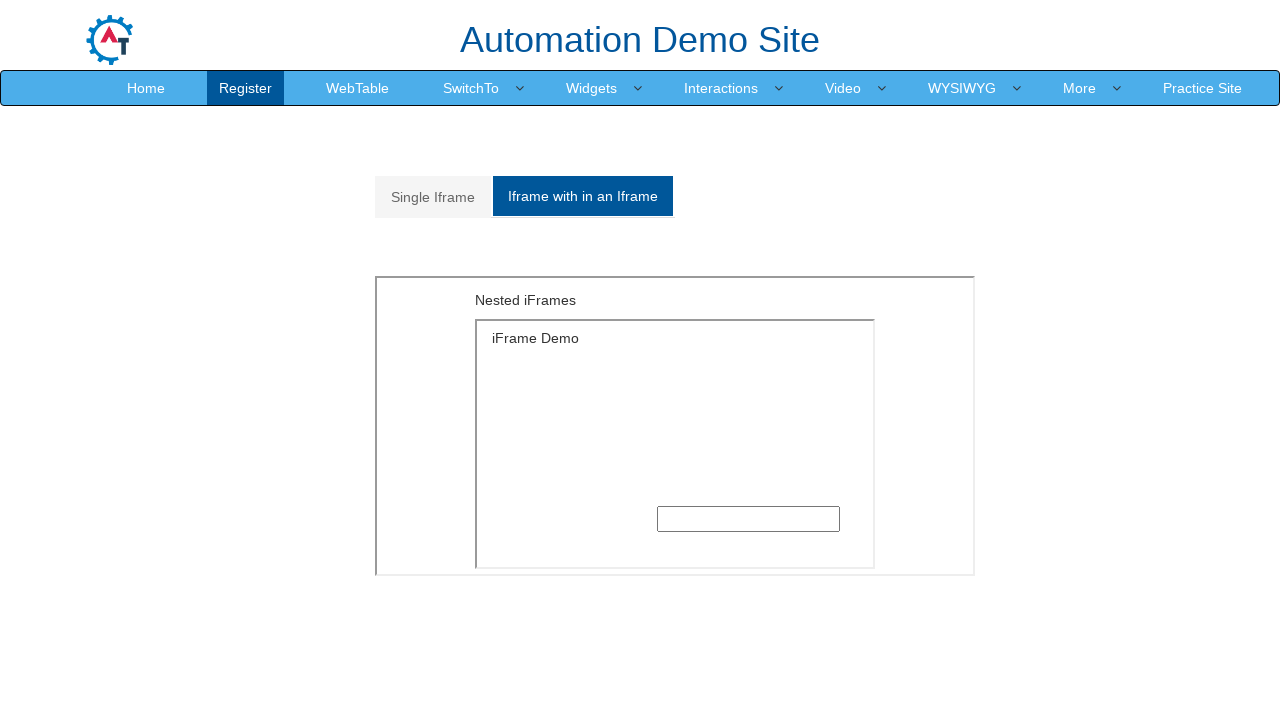

Located the outer iframe
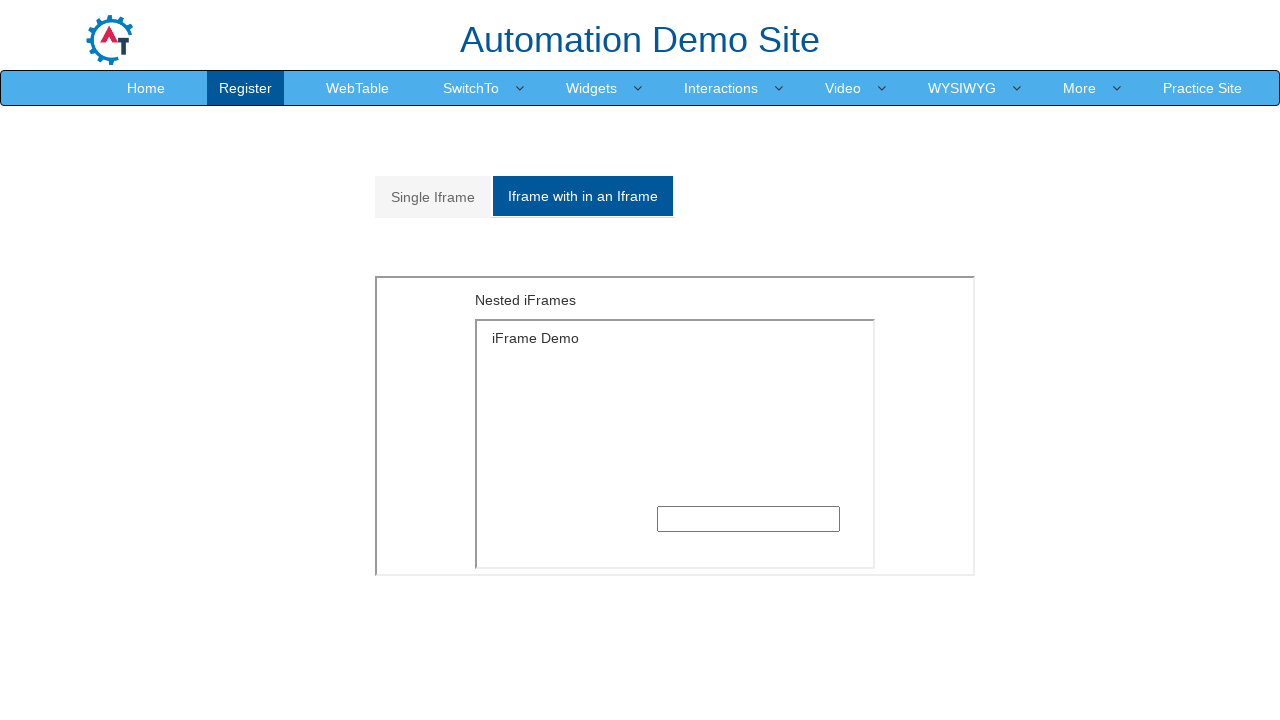

Located the inner iframe within the outer iframe
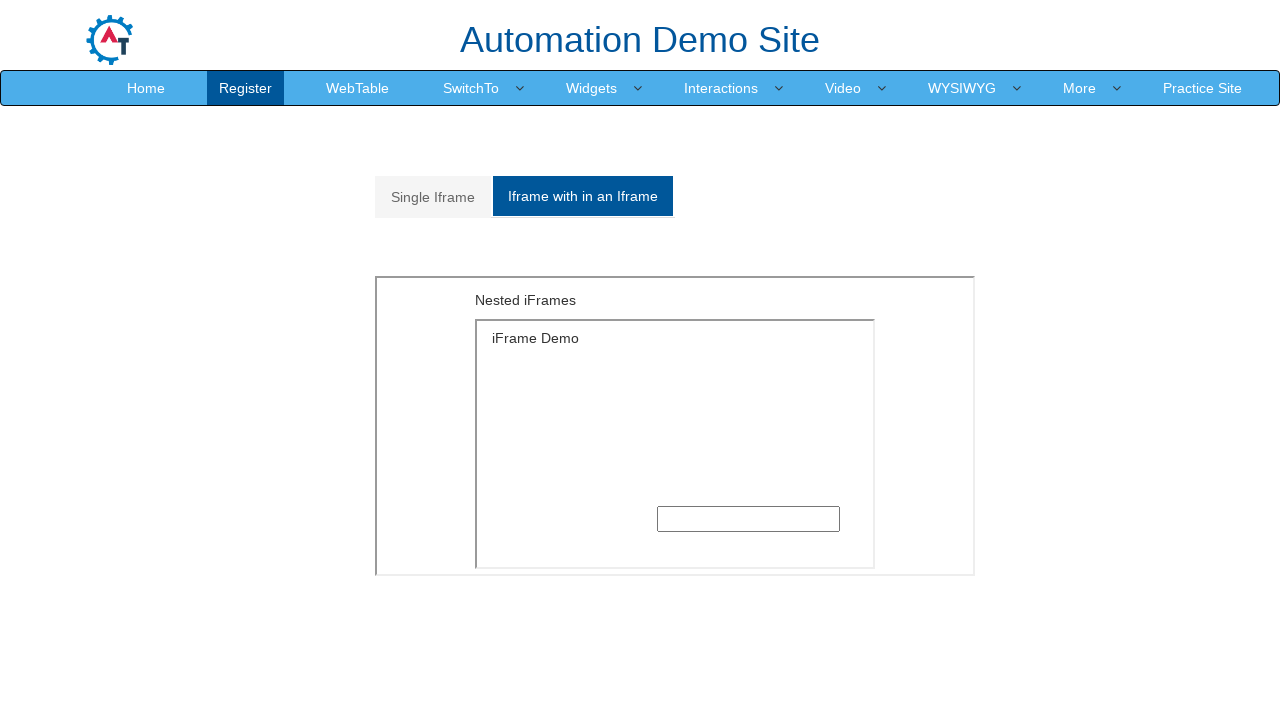

Filled the input field in the inner iframe with 'Welcome' on xpath=/html/body/section/div[1]/div/div/div/div[2]/div[2]/iframe >> internal:con
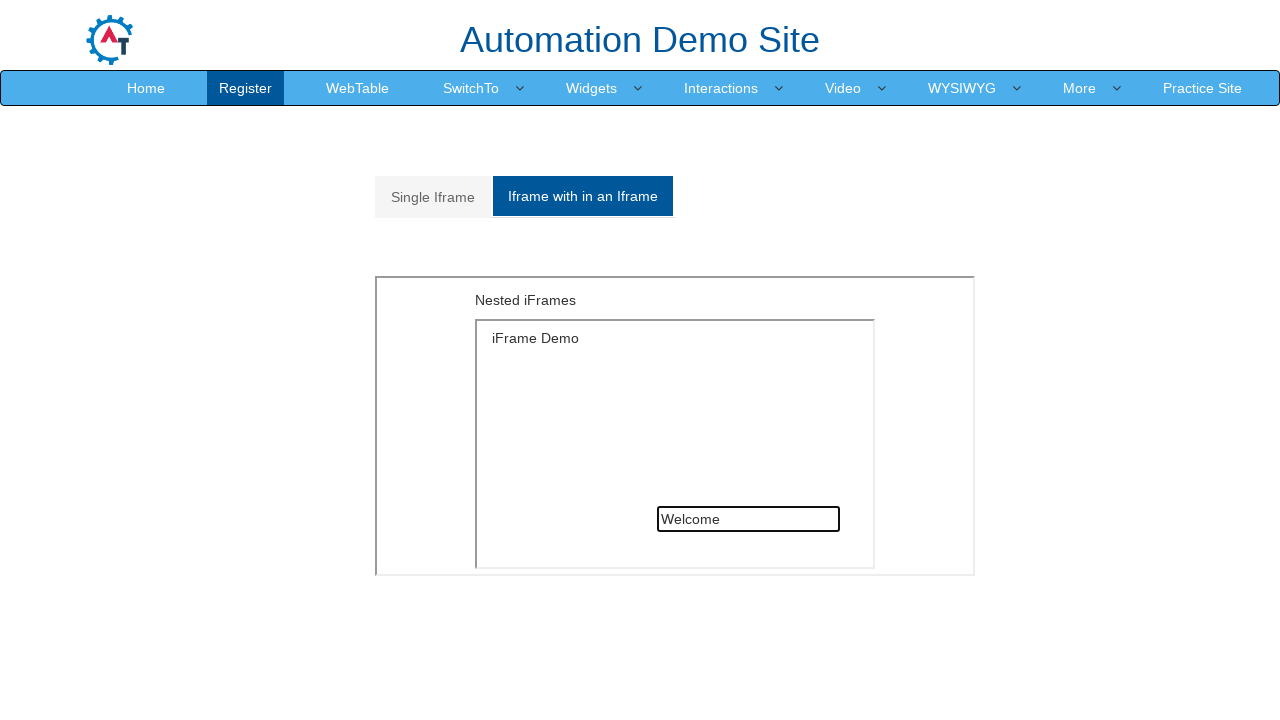

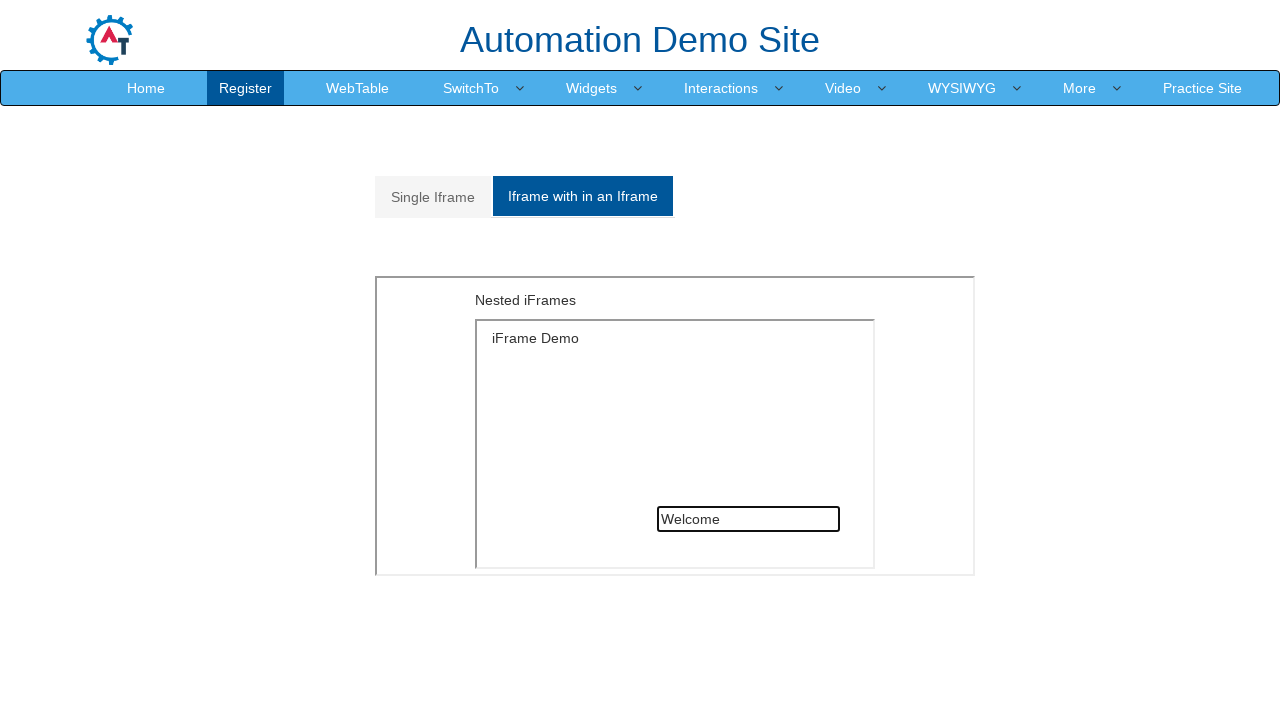